Tests division operation on a calculator by entering two values and selecting the divide operation

Starting URL: https://www.globalsqa.com/angularJs-protractor/SimpleCalculator/

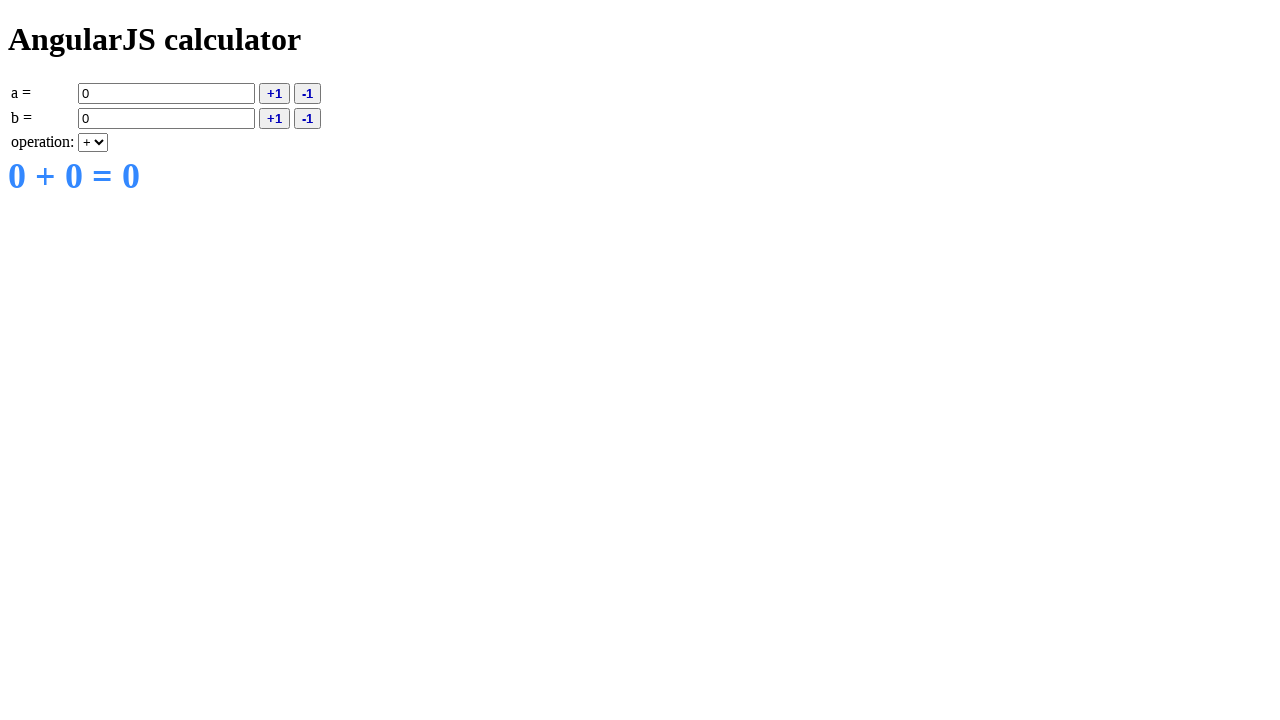

Entered first value (10) into input field A on [ng-model='a']
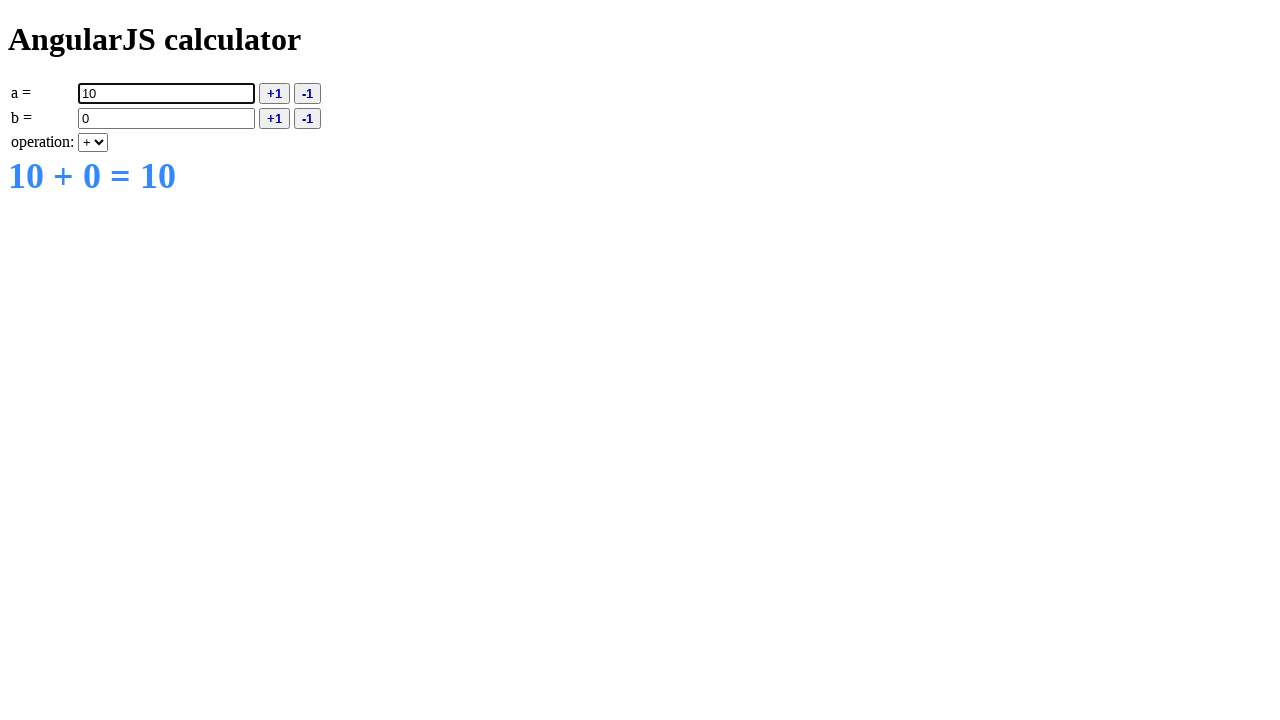

Entered second value (5) into input field B on [ng-model='b']
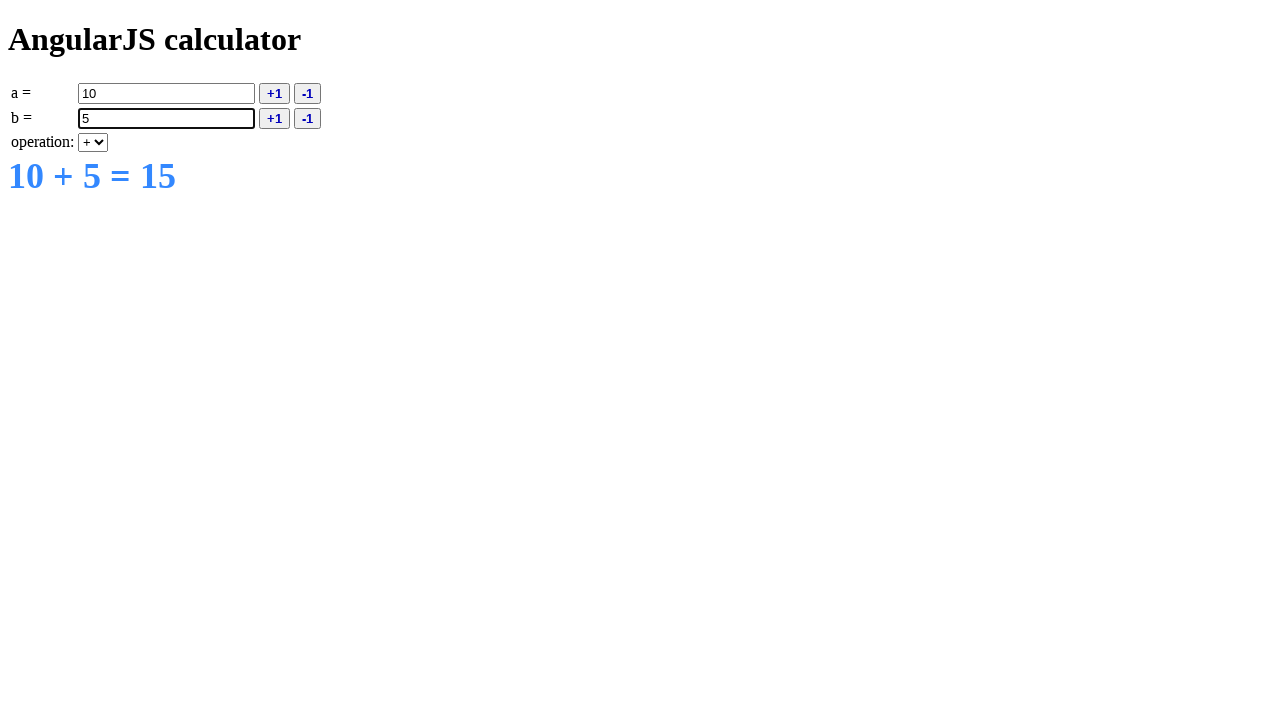

Selected division (/) operation on [ng-model='operation']
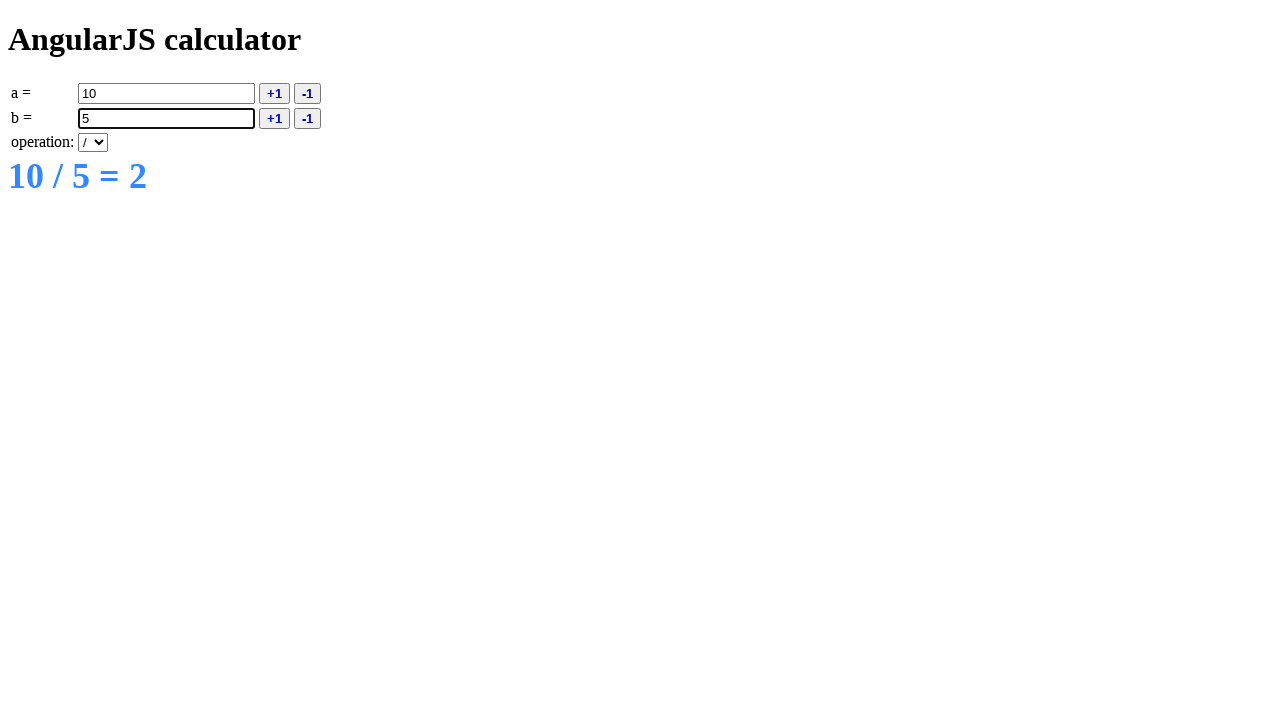

Calculator result displayed after division operation
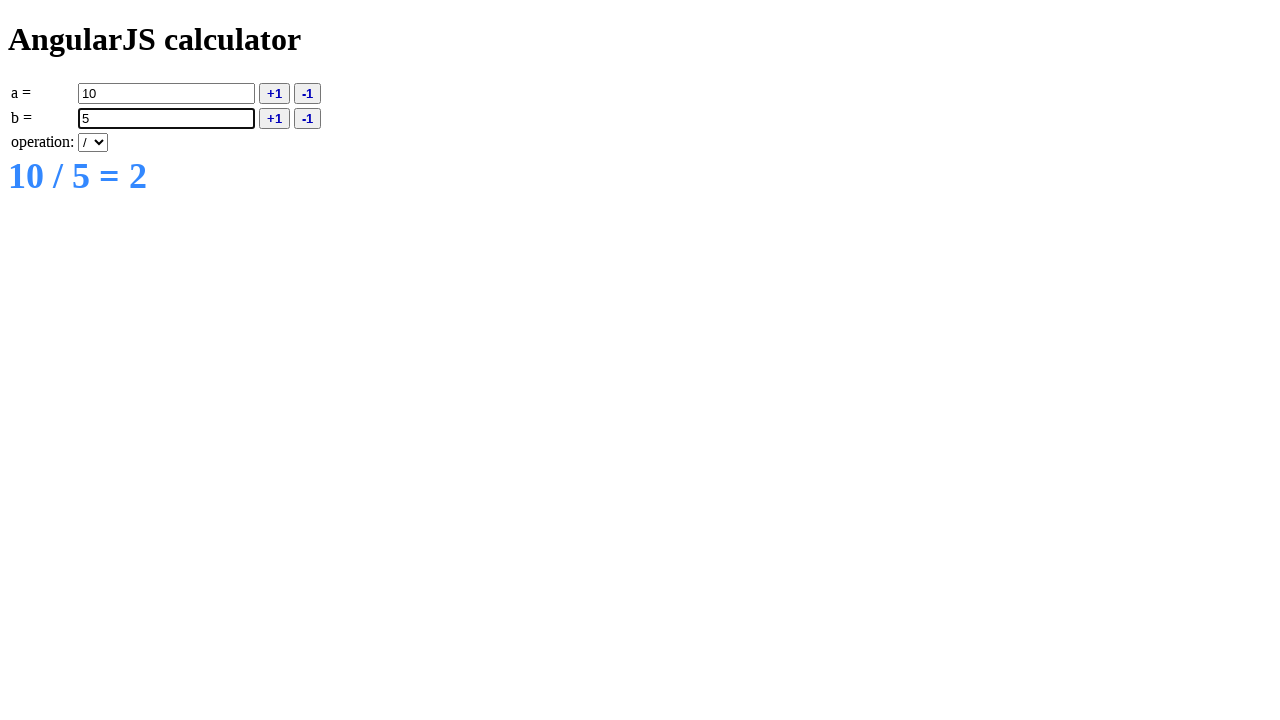

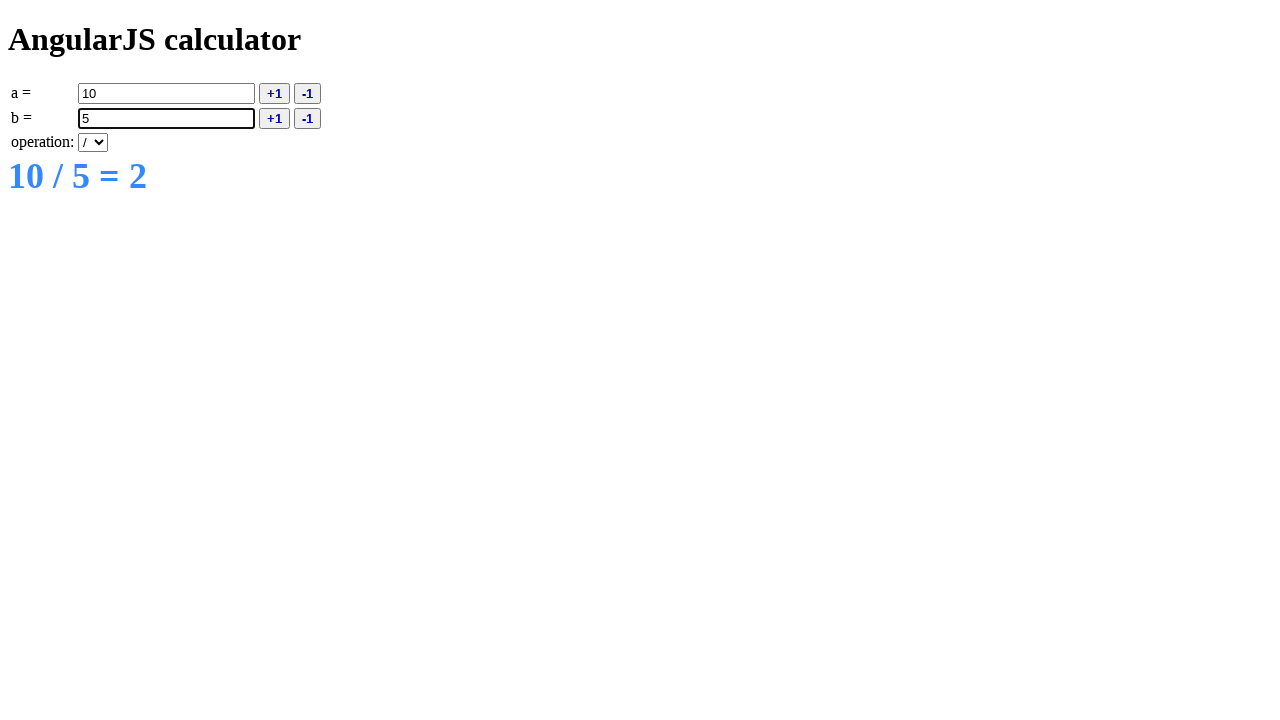